Tests filling out a form with email, username, password fields and clicking a checkbox

Starting URL: https://zimaev.github.io/text_input/

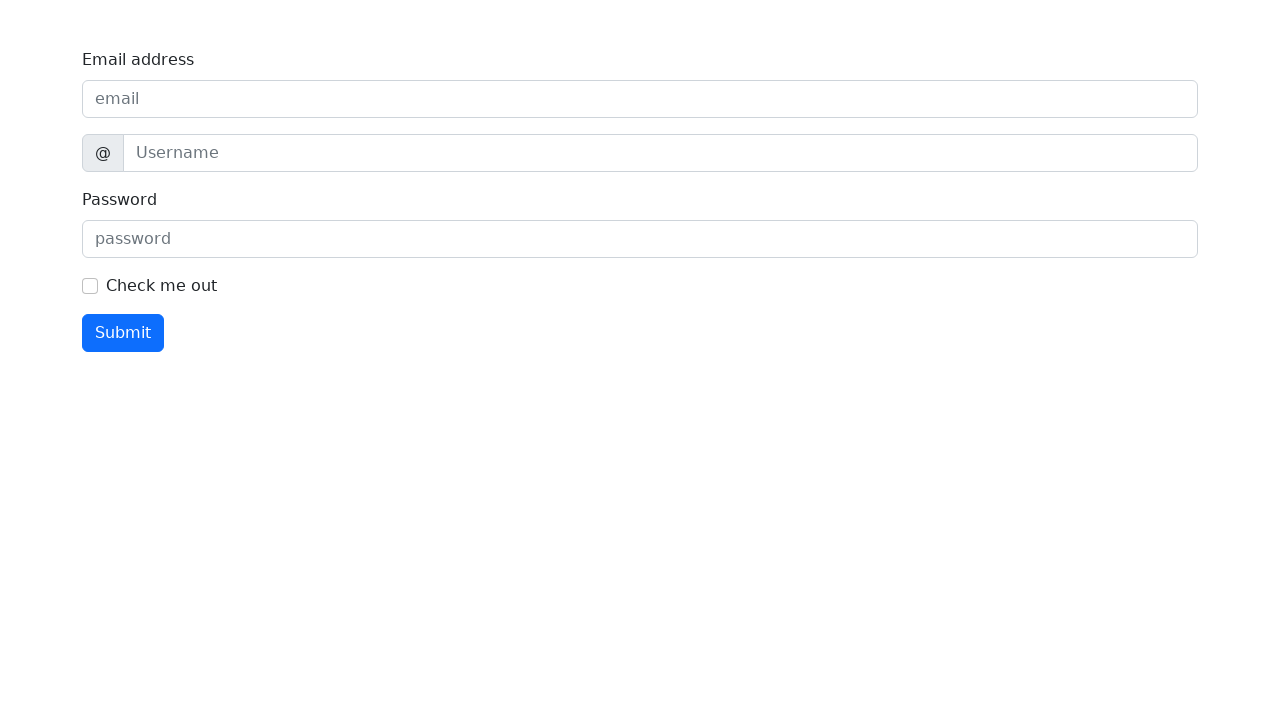

Filled email address field with 'qa@example.com' on internal:label="Email address"i
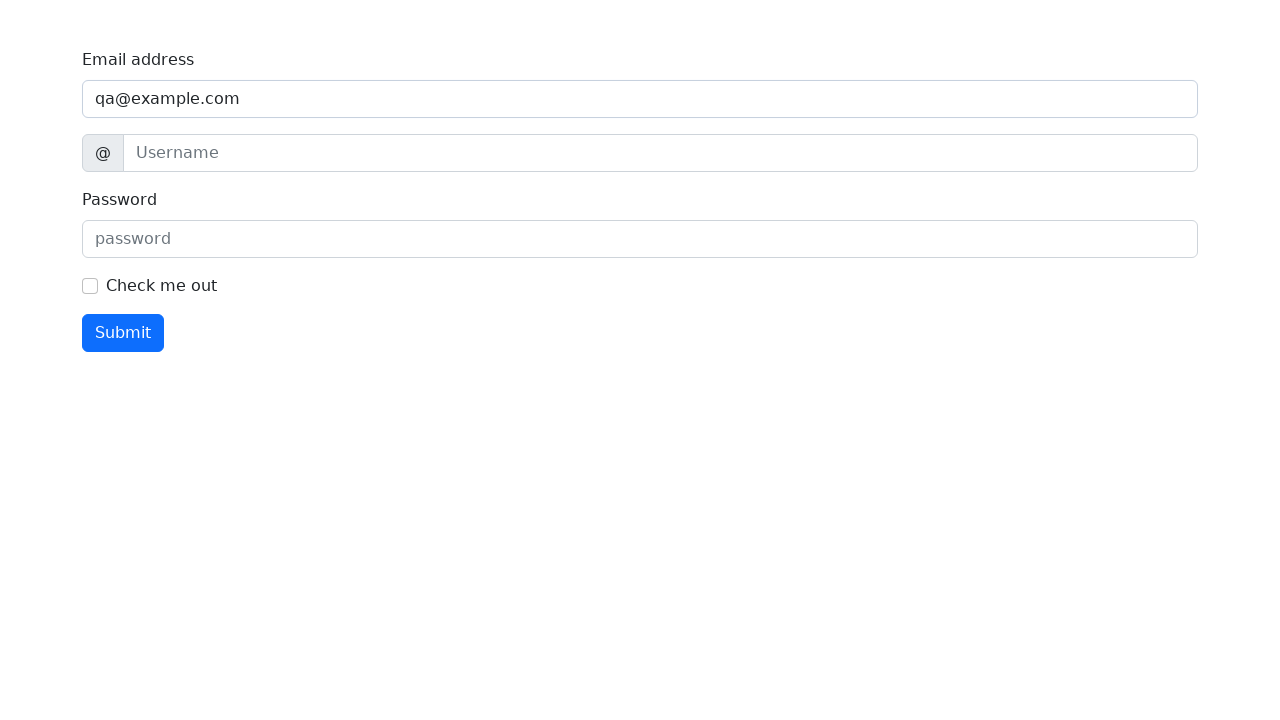

Filled username field with 'Anton' on internal:attr=[title="username"i]
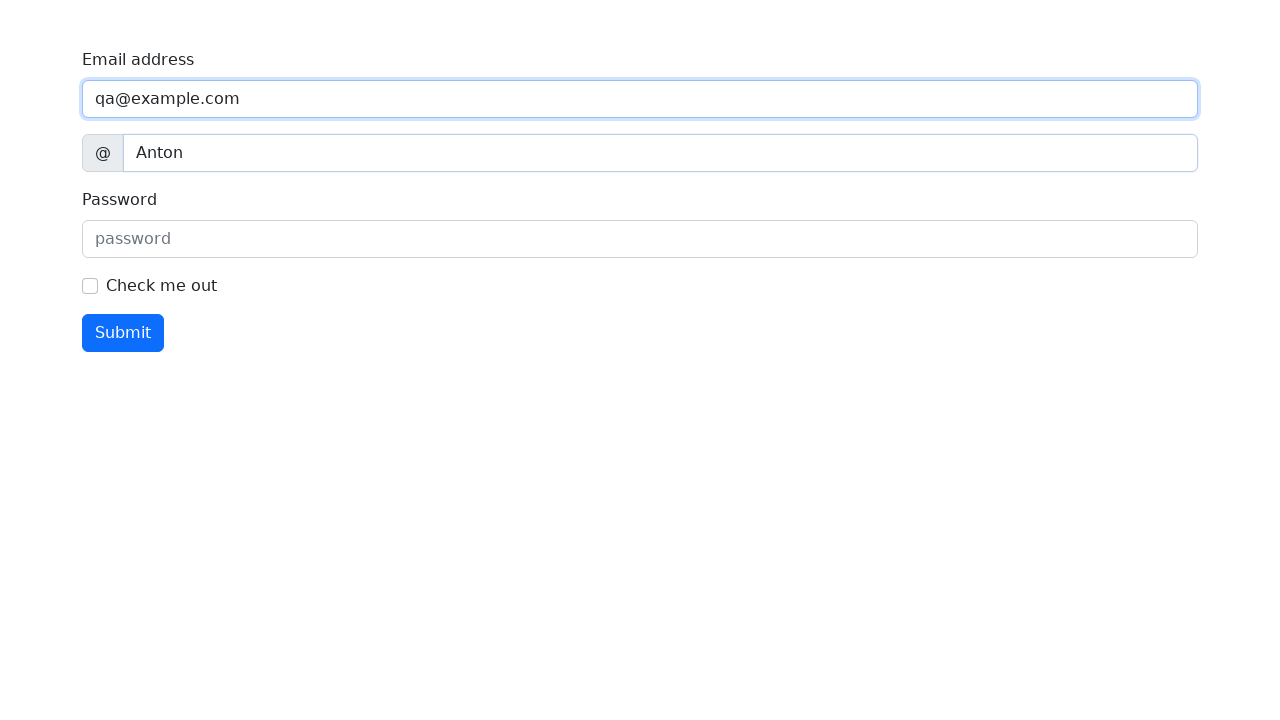

Filled password field with 'secret' on internal:attr=[placeholder="password"i]
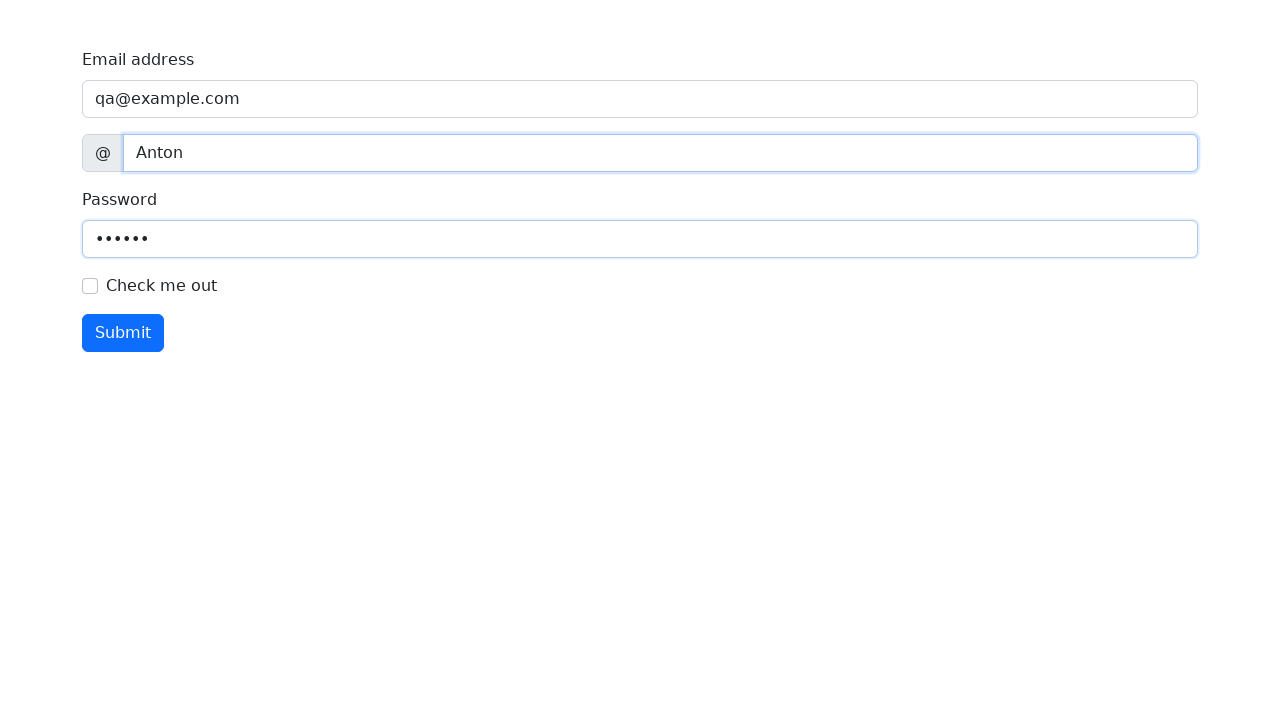

Clicked checkbox to complete form at (90, 286) on internal:role=checkbox
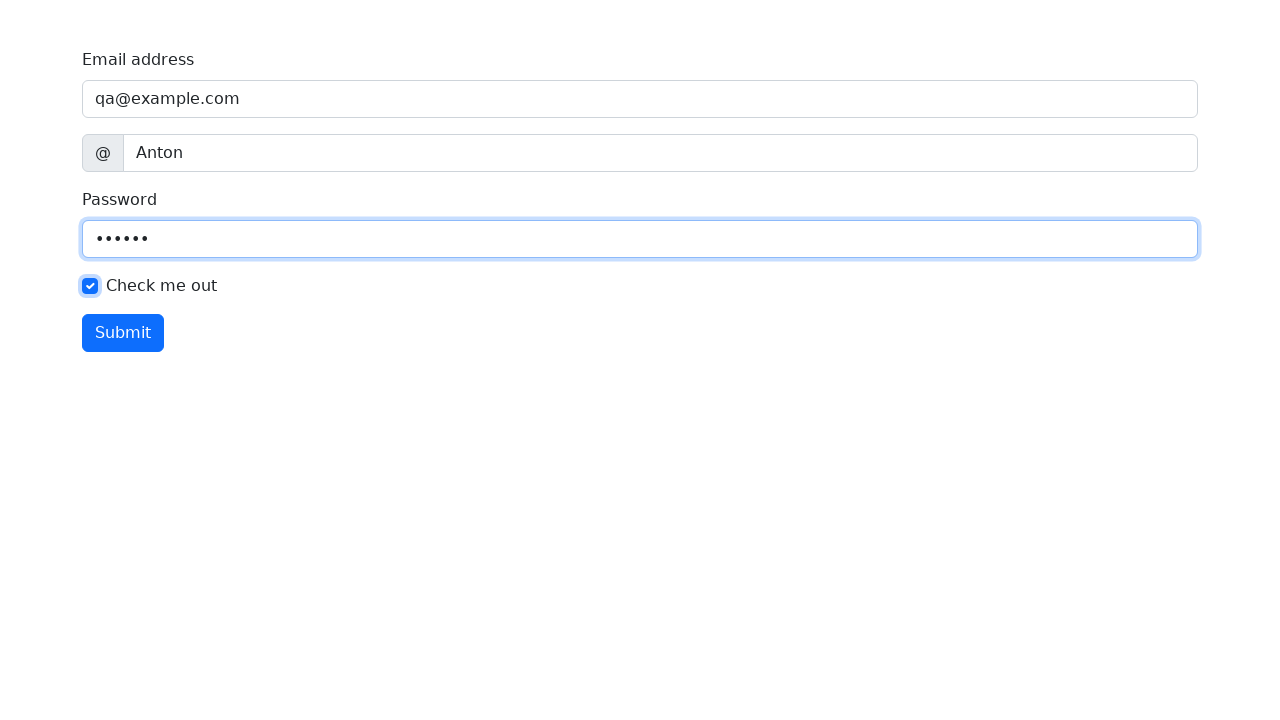

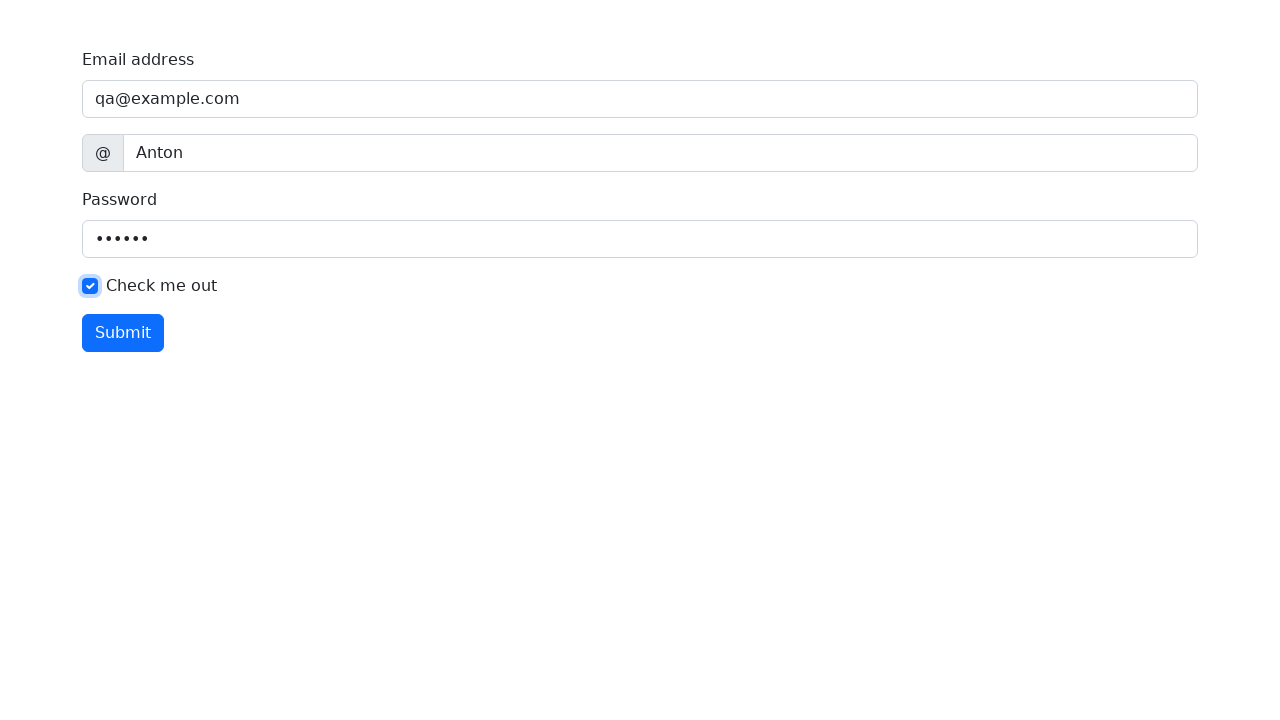